Tests dropdown selection by clicking the Dropdown link and selecting an option by index

Starting URL: https://practice.cydeo.com/

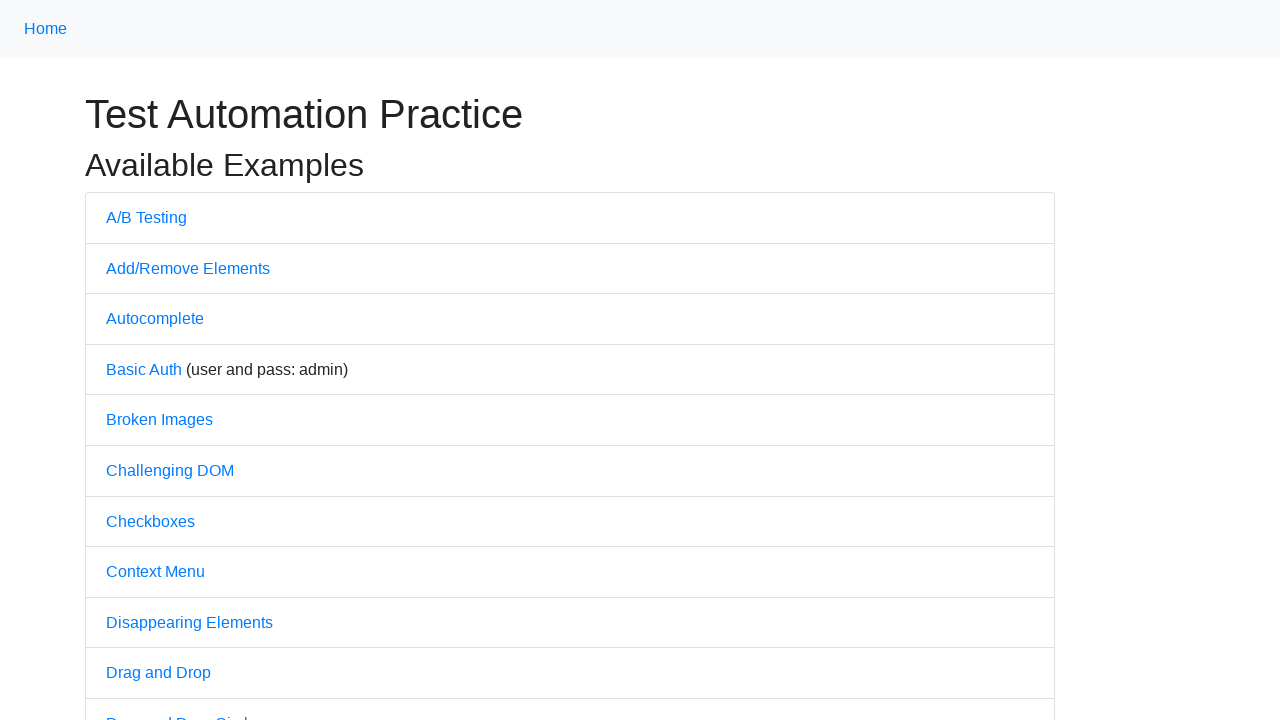

Clicked on Dropdown link at (143, 360) on text='Dropdown'
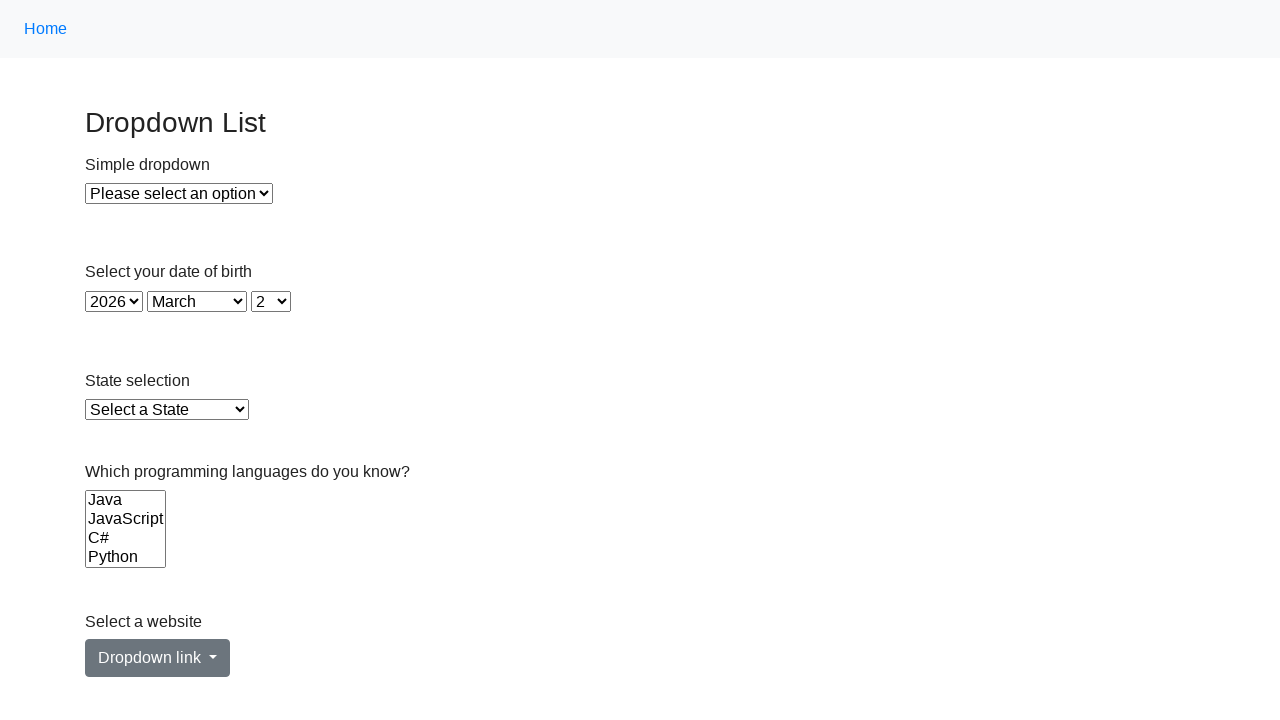

Selected second option from dropdown by index on xpath=//select[@id='dropdown']
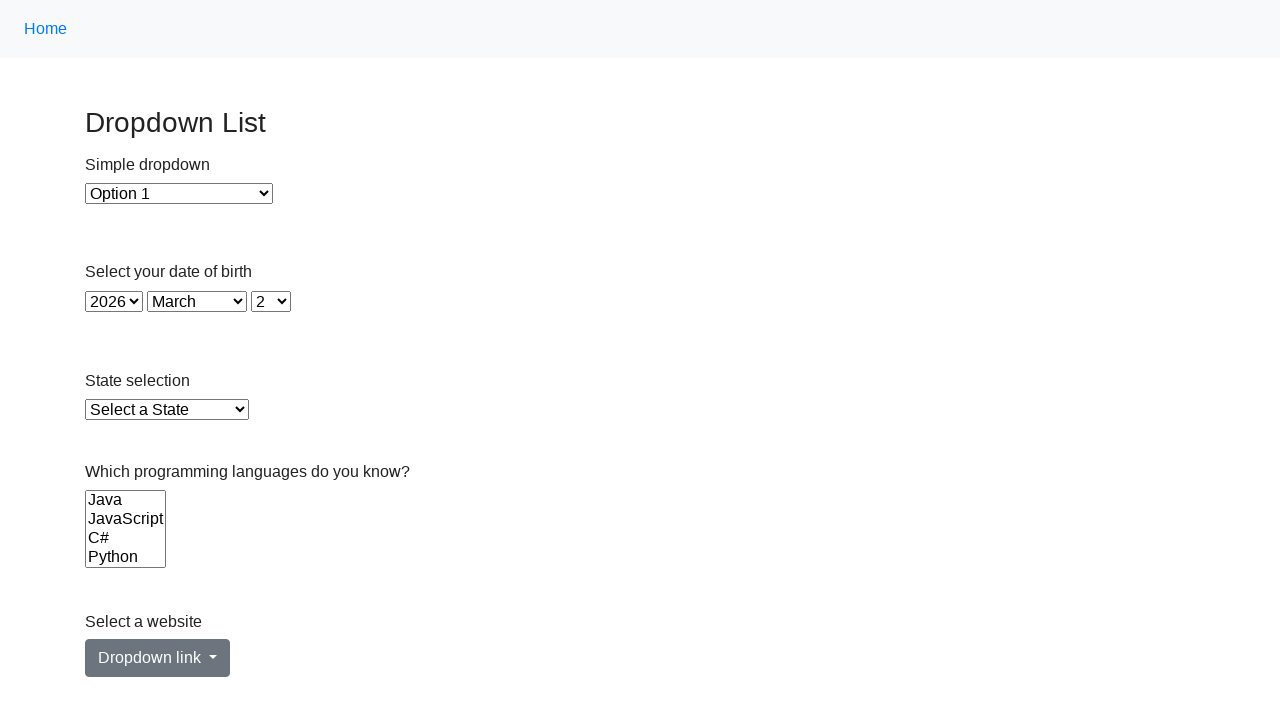

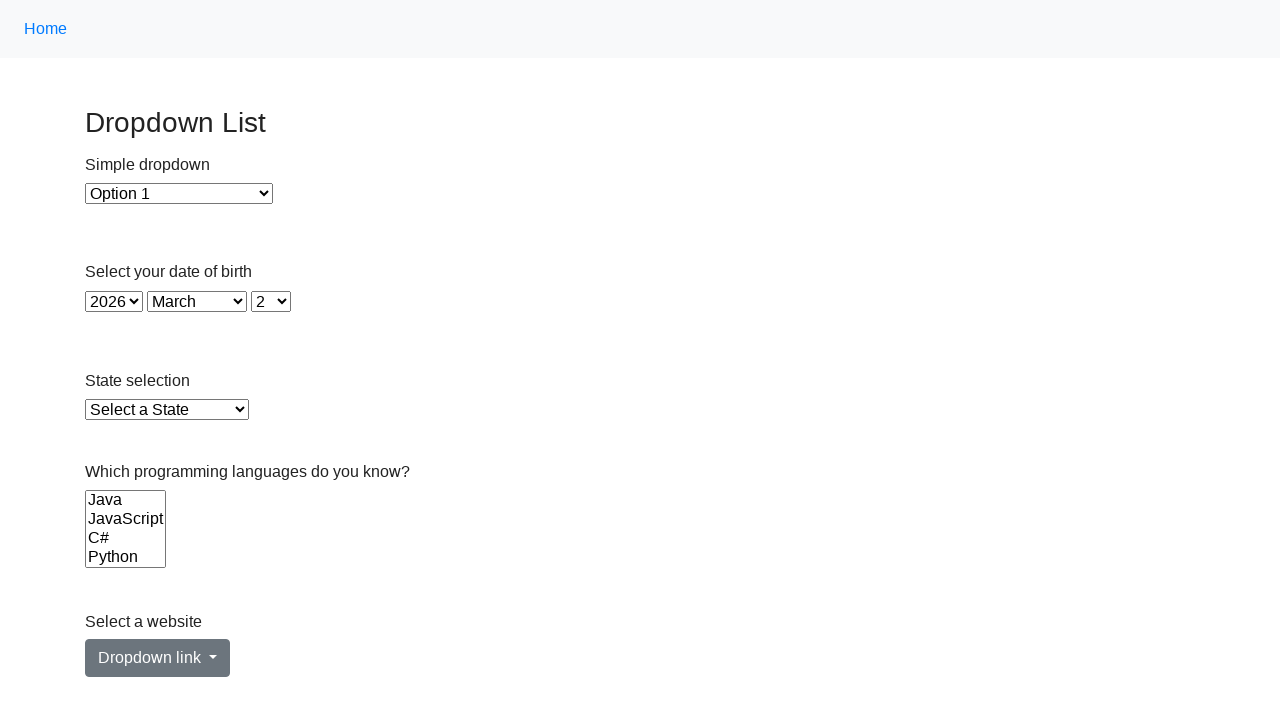